Tests keyboard event handling by typing a text string and pressing Enter on a keyboard events demo page, then verifies the page responds correctly.

Starting URL: https://training-support.net/webelements/keyboard-events

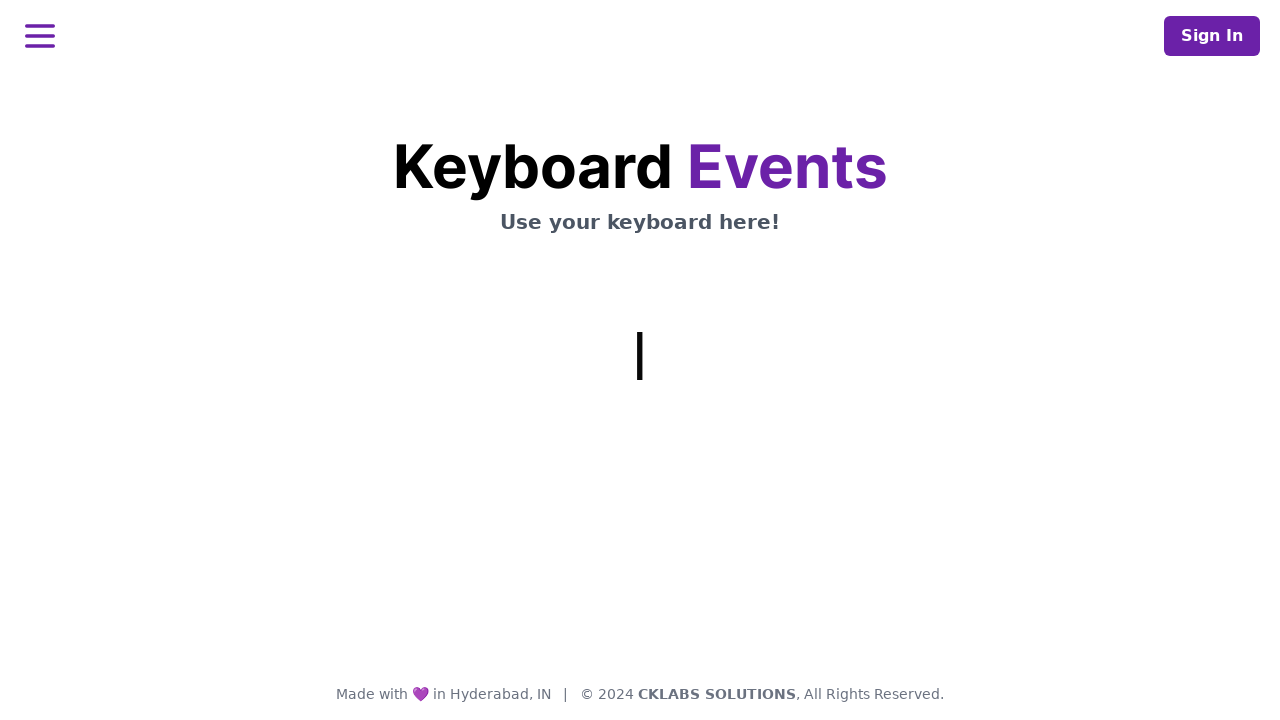

Navigated to keyboard events demo page
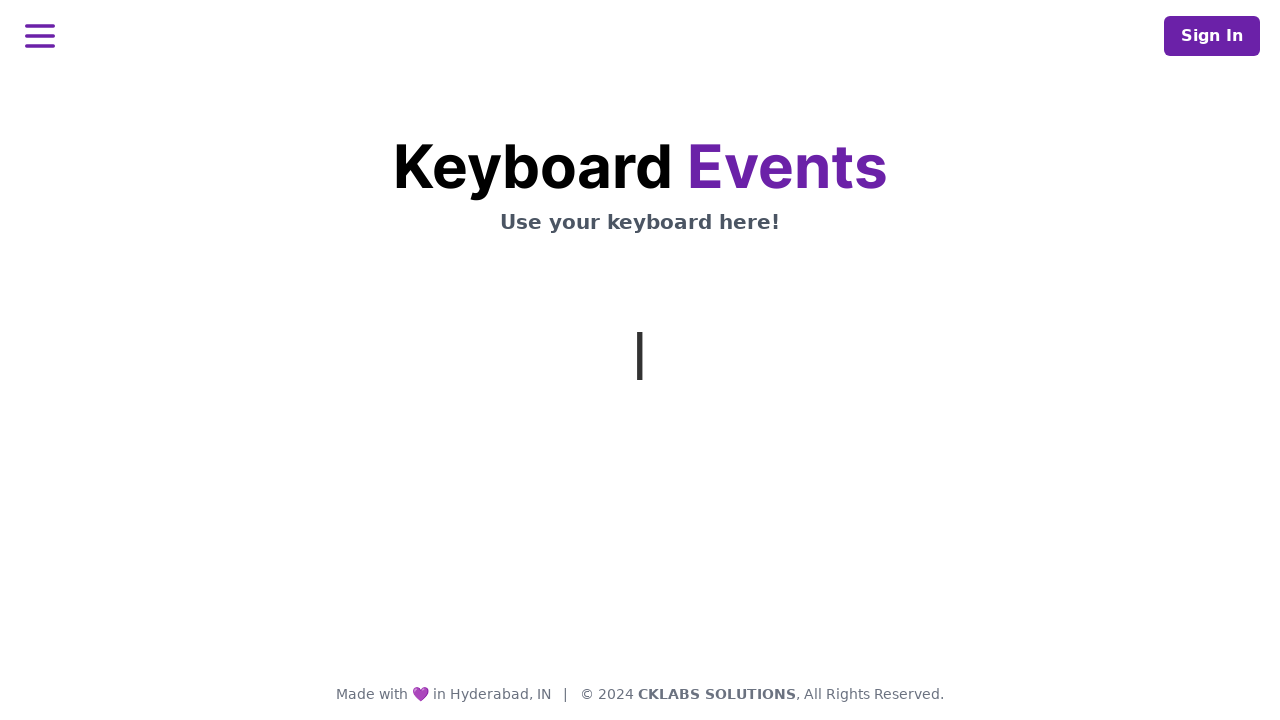

Typed 'This is coming from Selenium' using keyboard
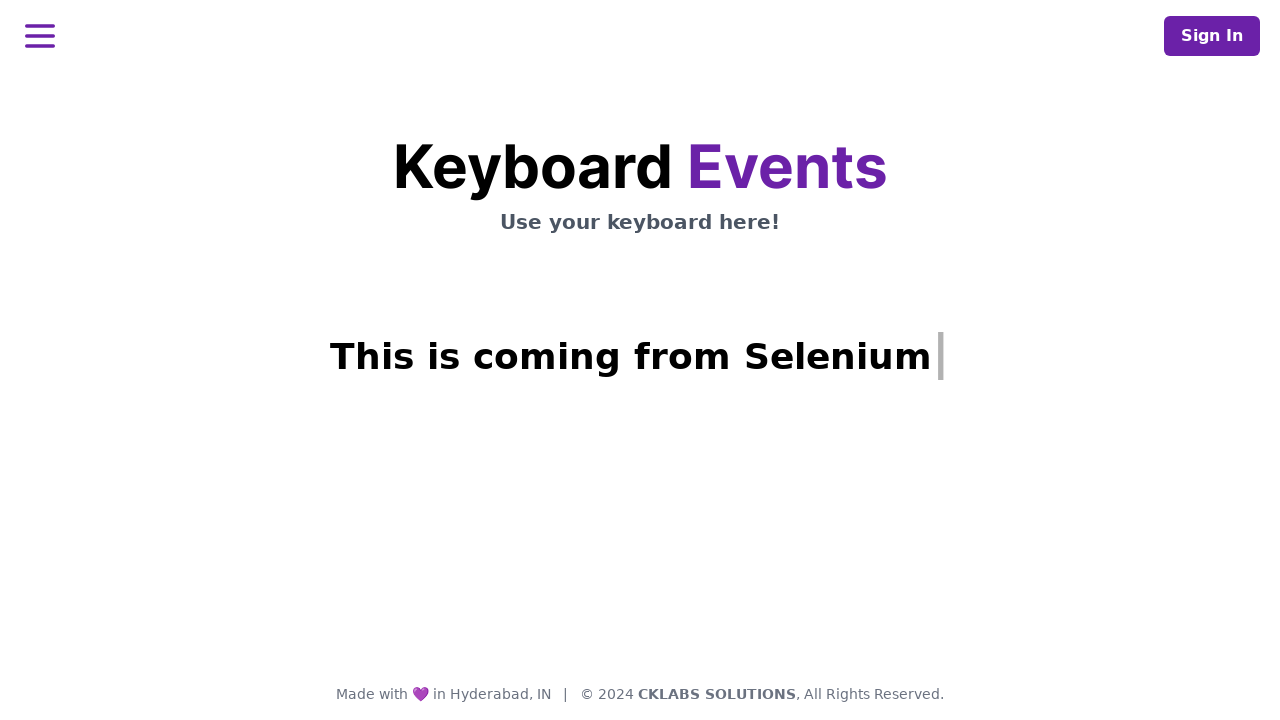

Pressed Enter key
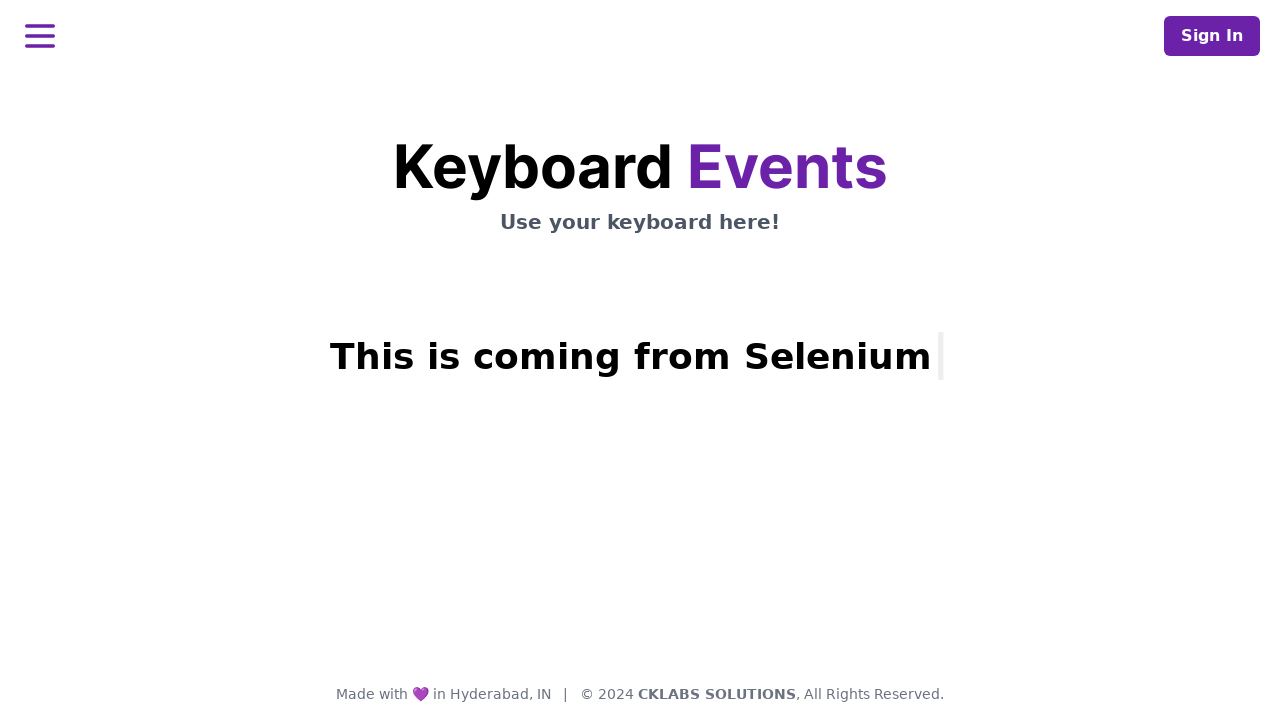

Page updated and heading is present
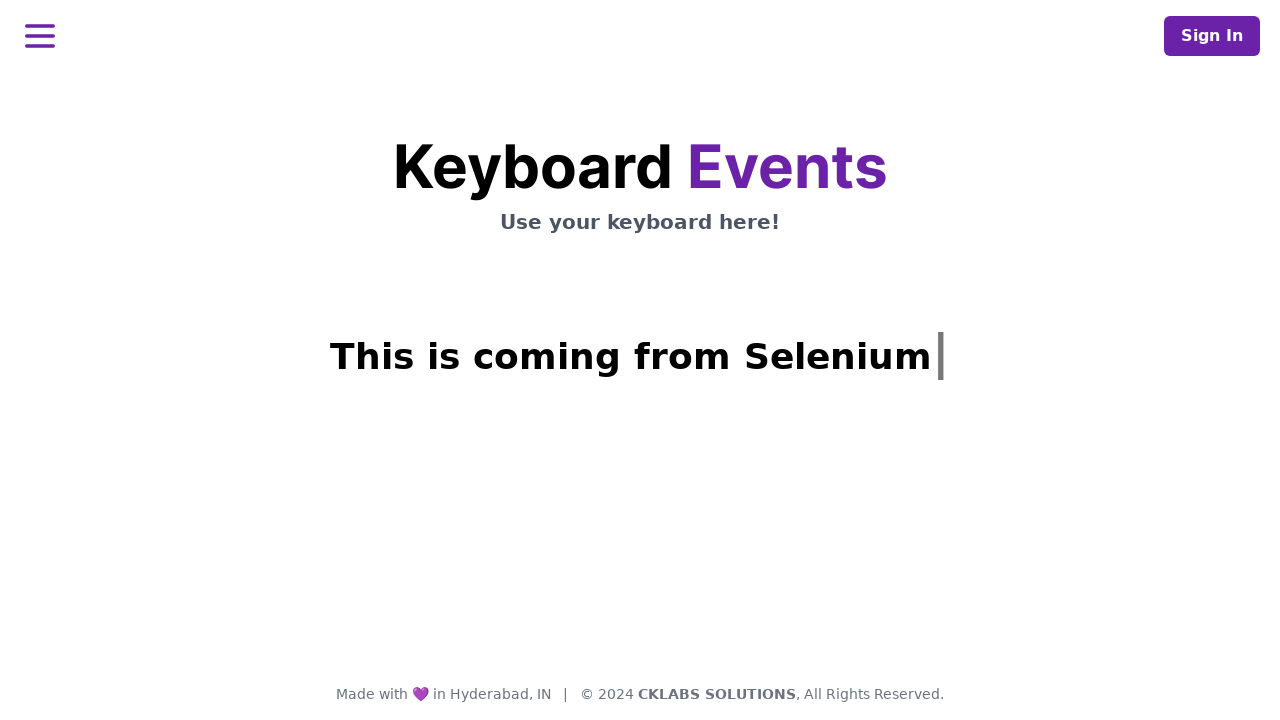

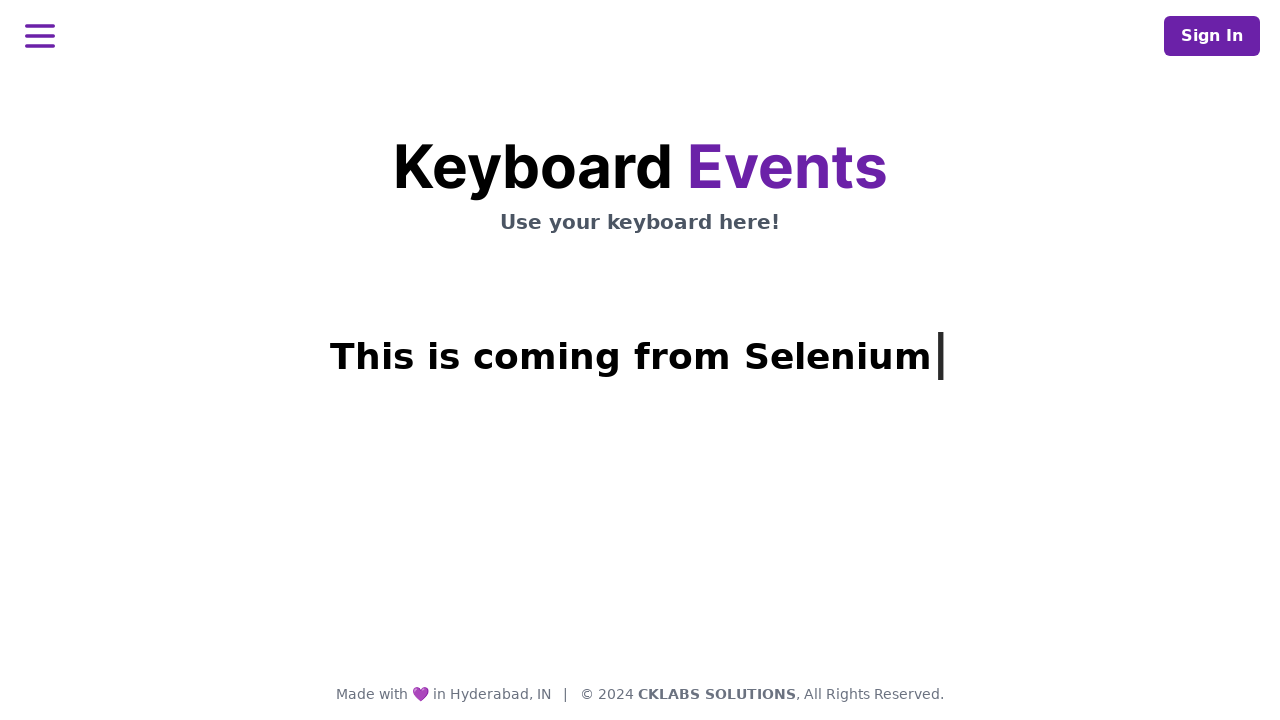